Tests a dynamic button that changes state from START to STOP when clicked, verifying the button's behavior and CSS properties

Starting URL: https://testautomationpractice.blogspot.com/

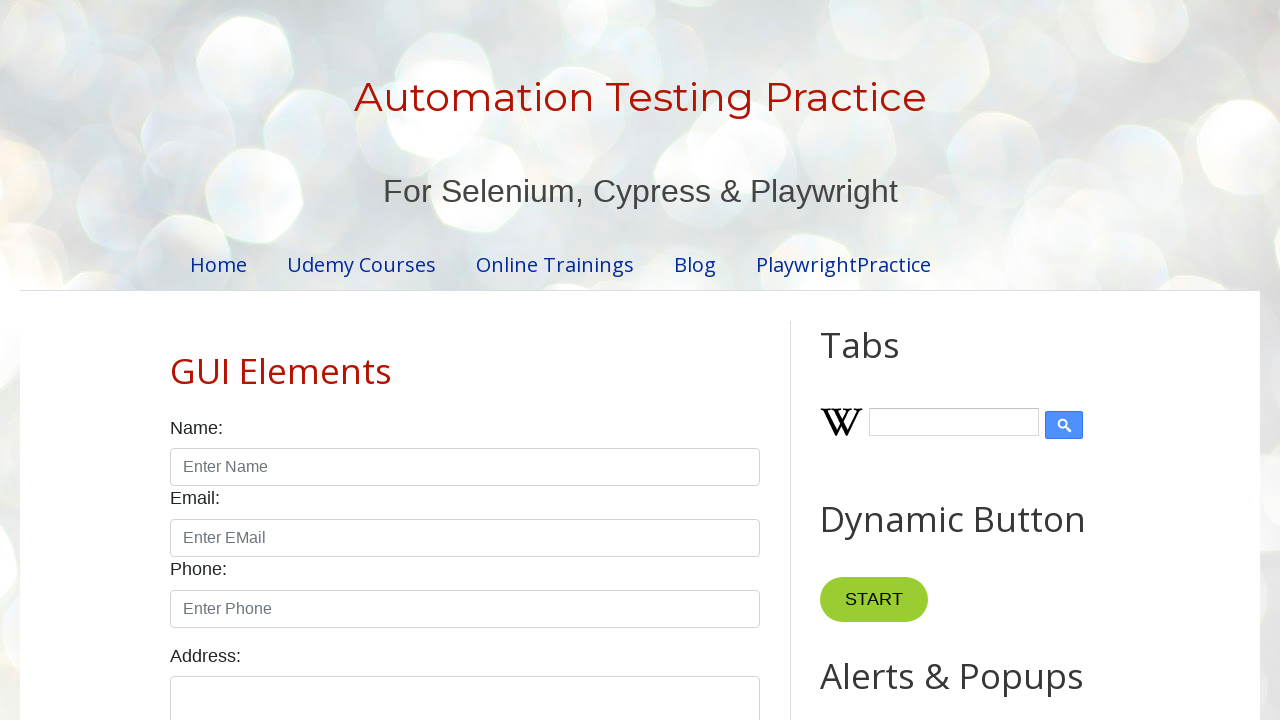

Clicked the START button at (874, 600) on button:has-text('START')
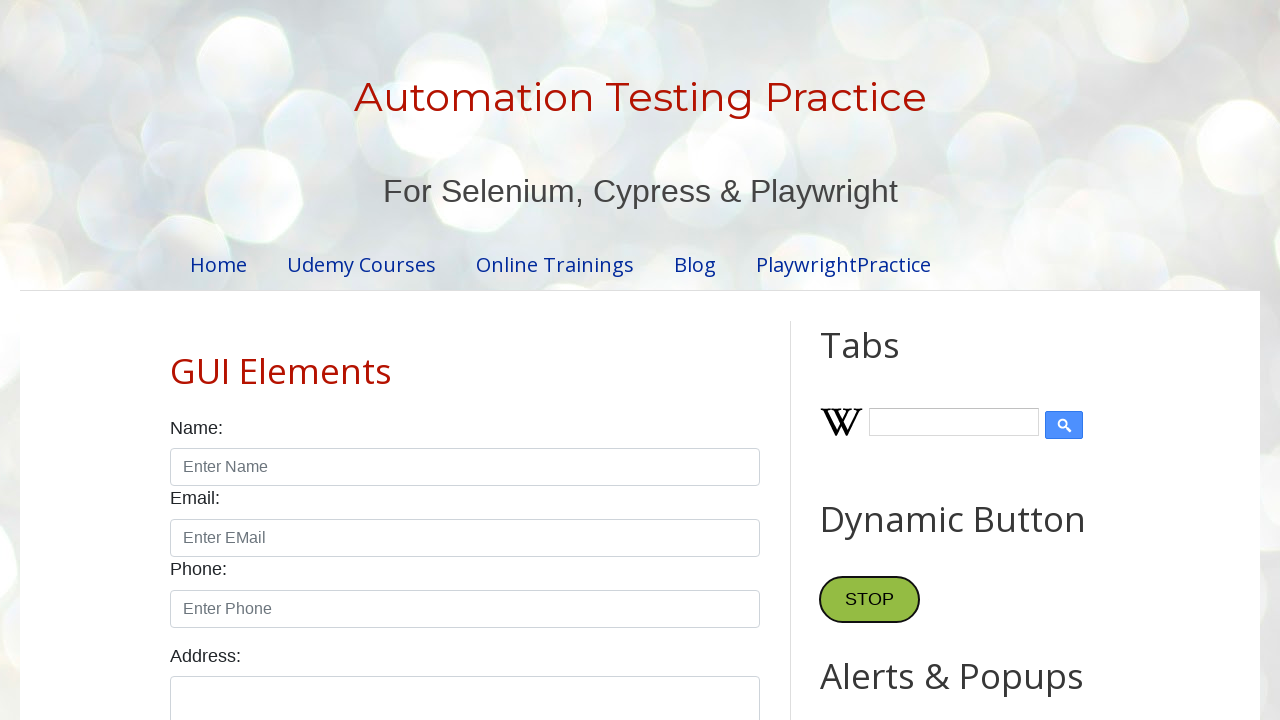

Located the STOP button element
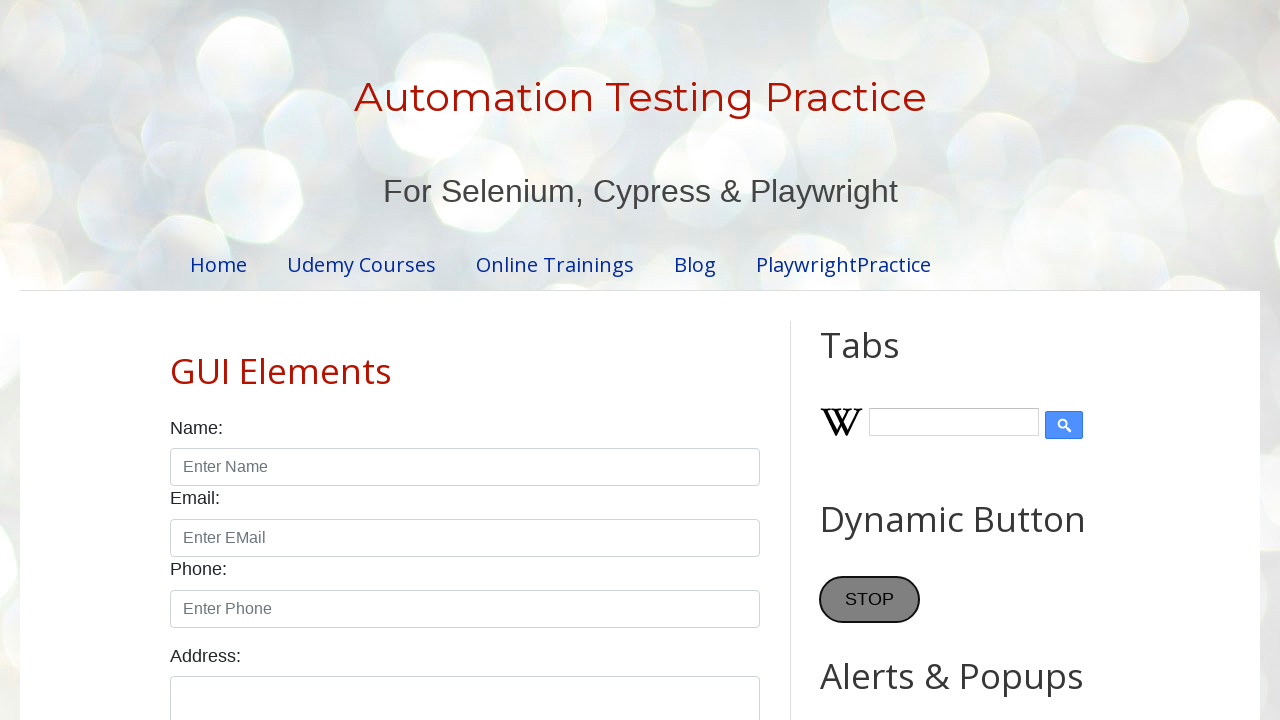

Clicked the STOP button - dynamic button state changed successfully at (870, 600) on button[name='stop']
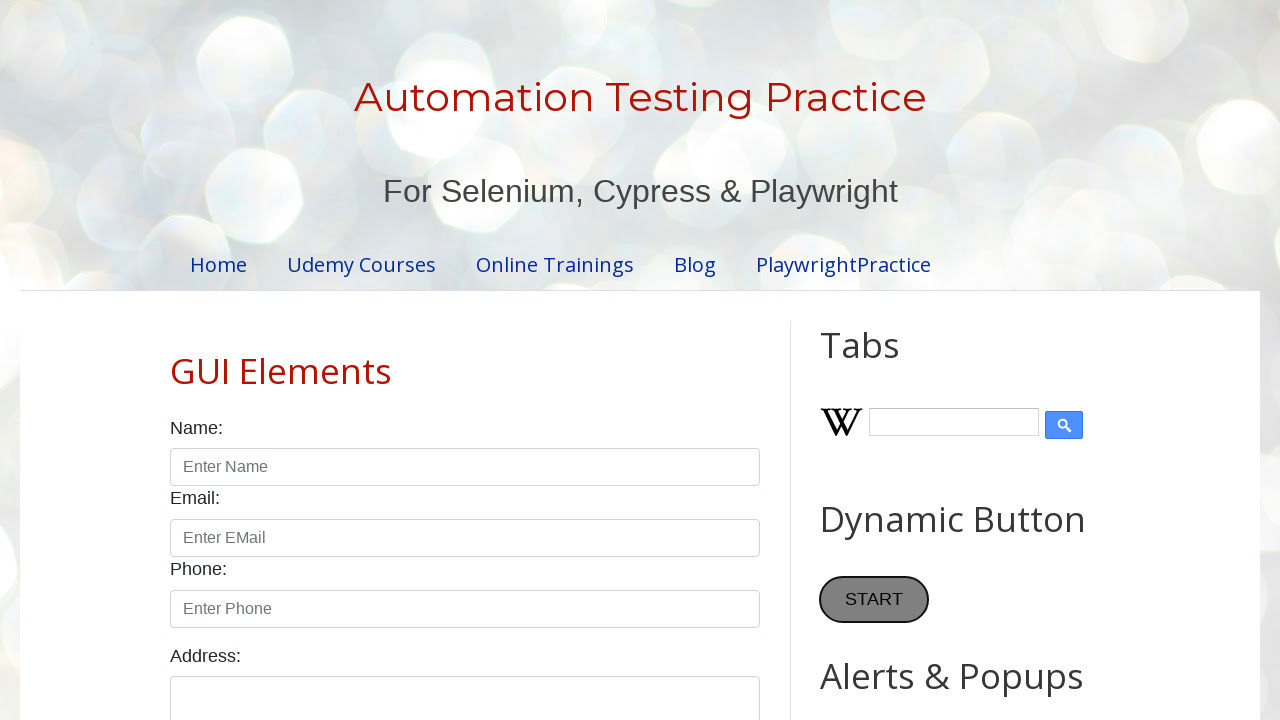

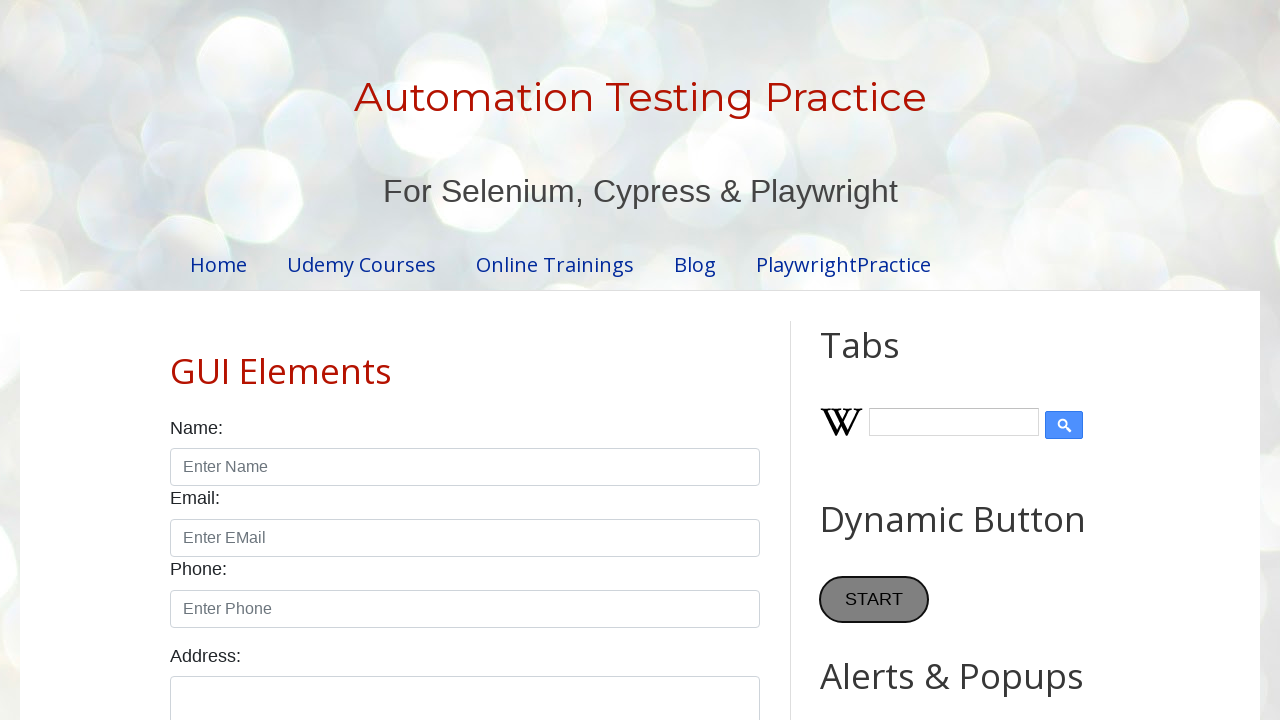